Tests filtering to display only active (incomplete) items

Starting URL: https://demo.playwright.dev/todomvc

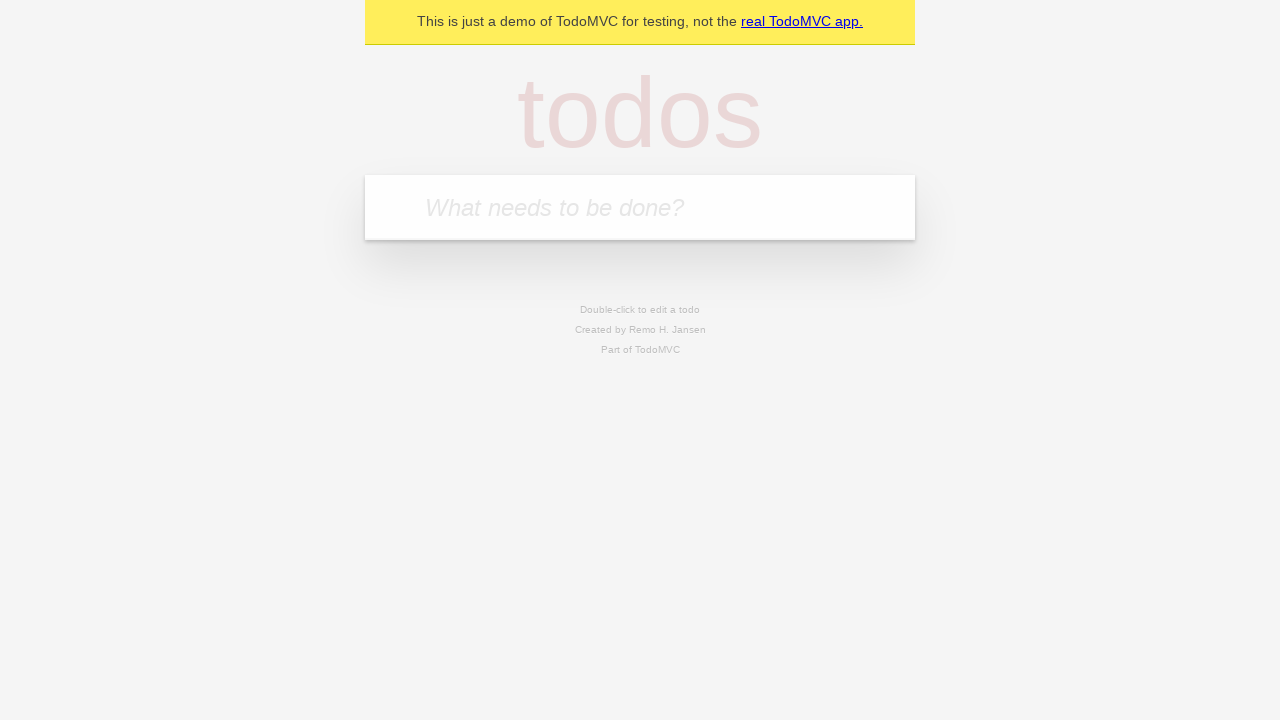

Filled todo input with 'buy some cheese' on internal:attr=[placeholder="What needs to be done?"i]
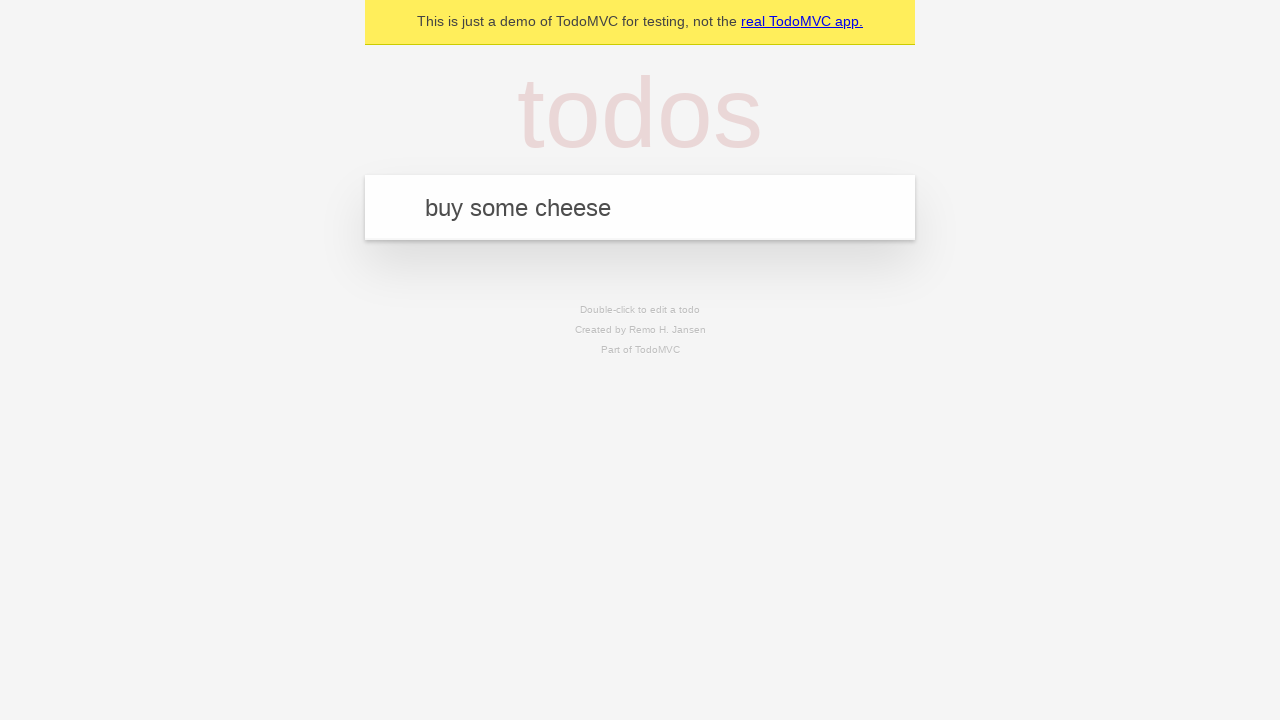

Pressed Enter to create todo 'buy some cheese' on internal:attr=[placeholder="What needs to be done?"i]
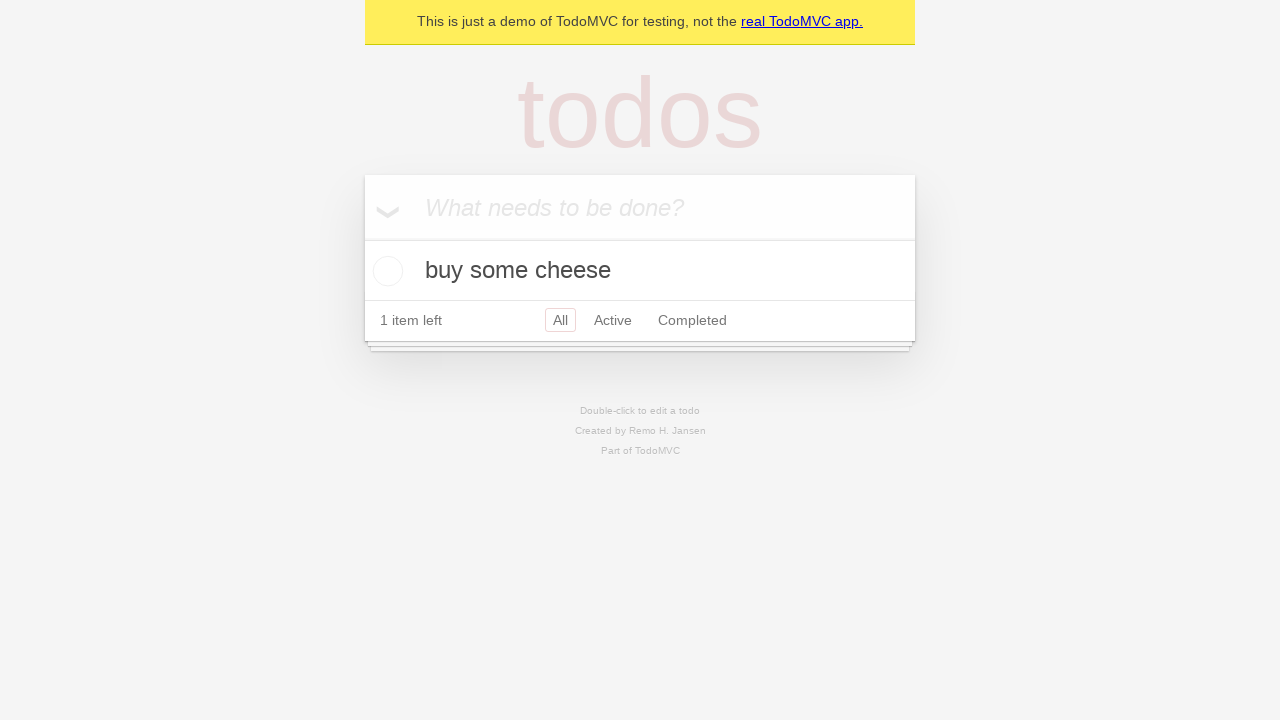

Filled todo input with 'feed the cat' on internal:attr=[placeholder="What needs to be done?"i]
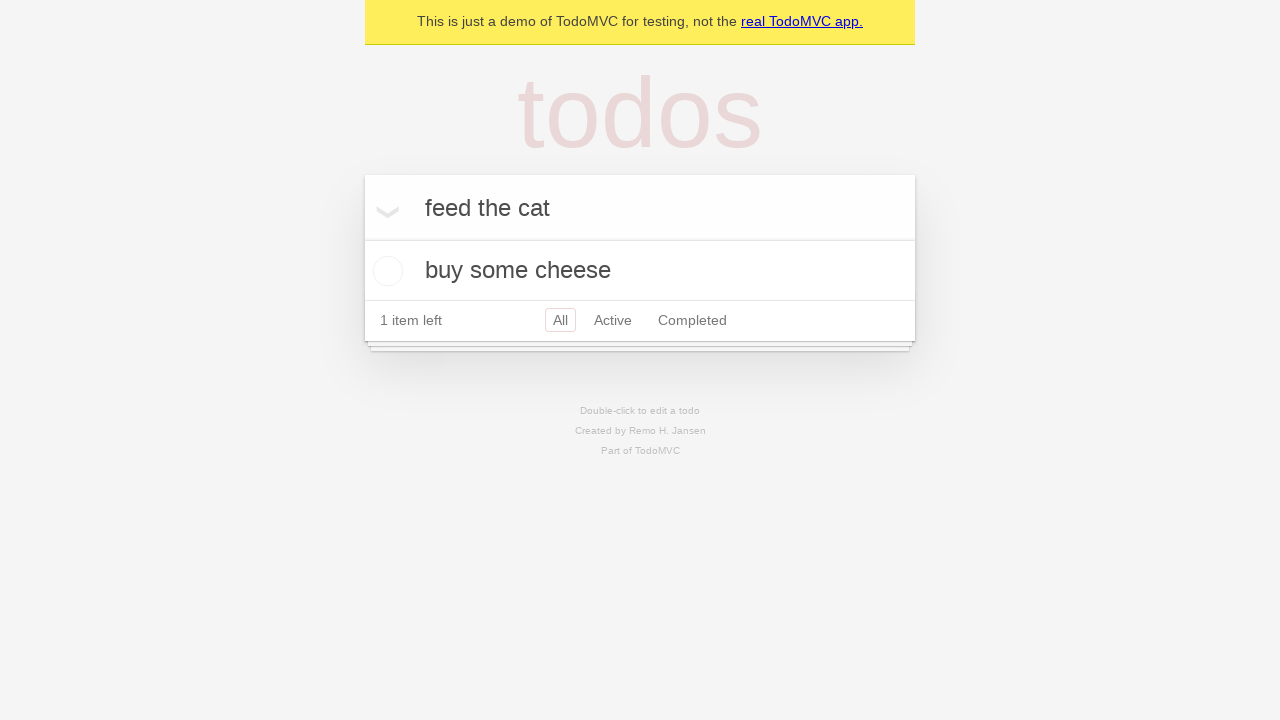

Pressed Enter to create todo 'feed the cat' on internal:attr=[placeholder="What needs to be done?"i]
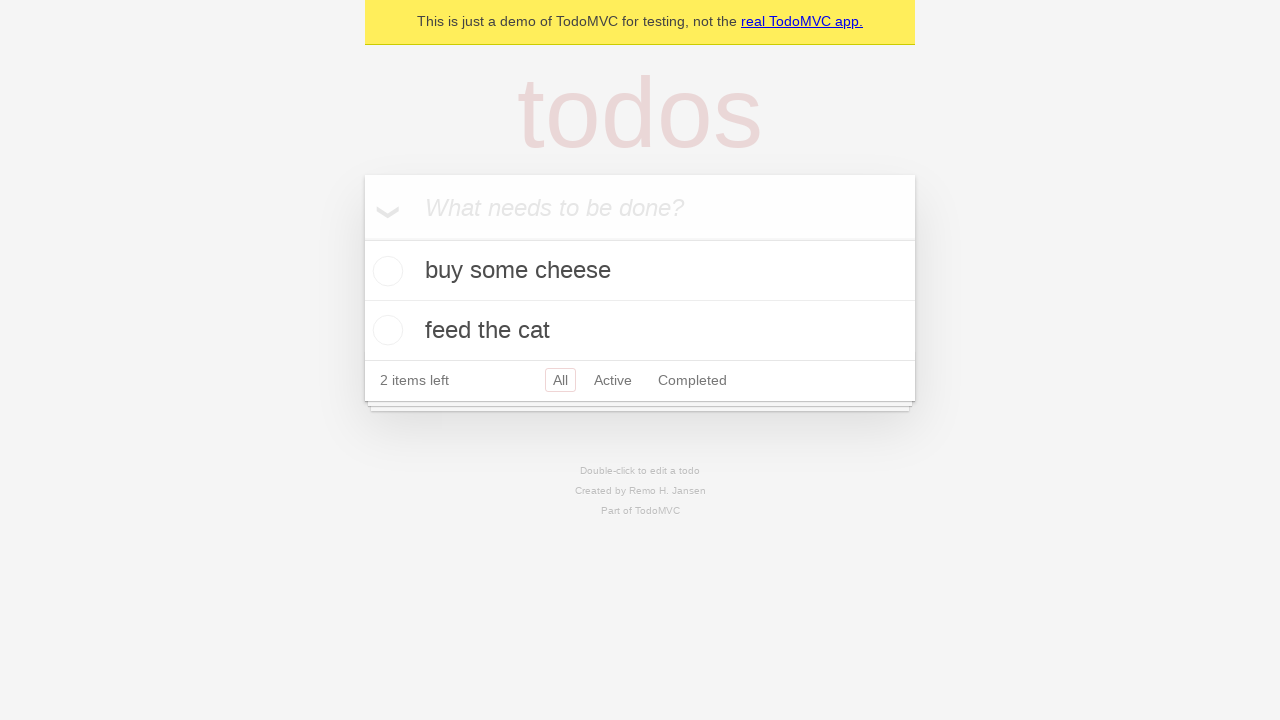

Filled todo input with 'book a doctors appointment' on internal:attr=[placeholder="What needs to be done?"i]
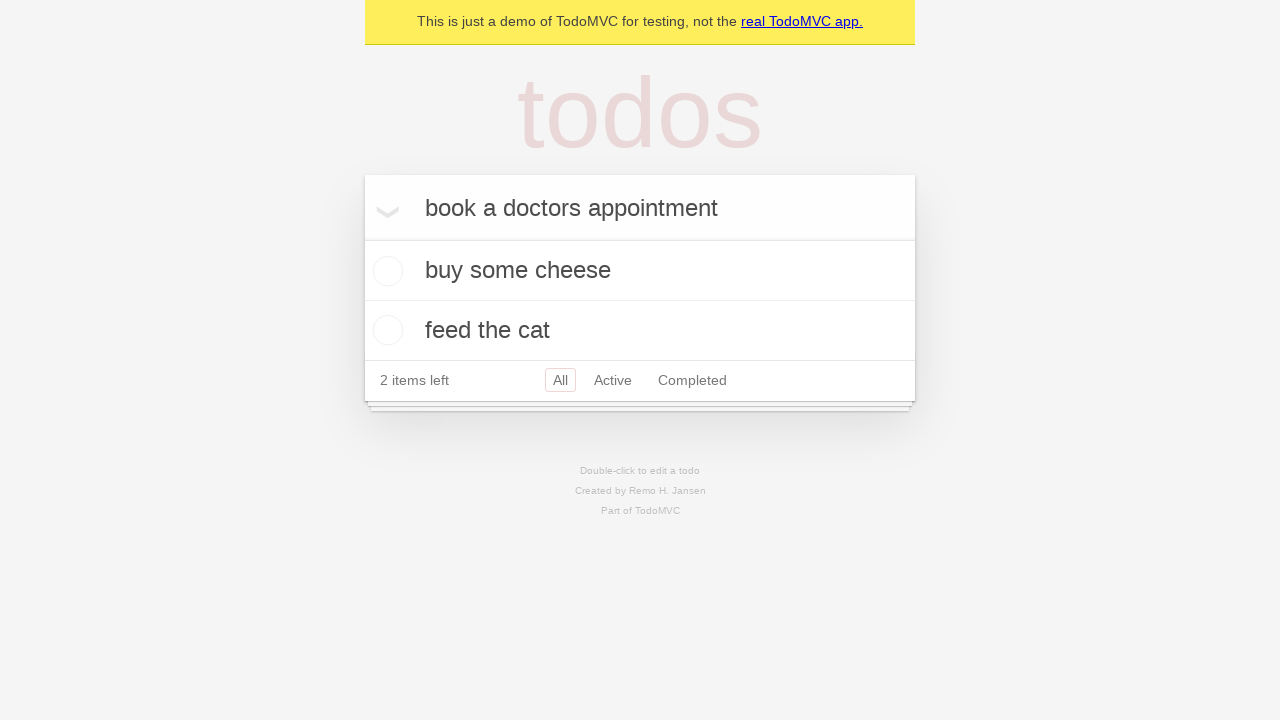

Pressed Enter to create todo 'book a doctors appointment' on internal:attr=[placeholder="What needs to be done?"i]
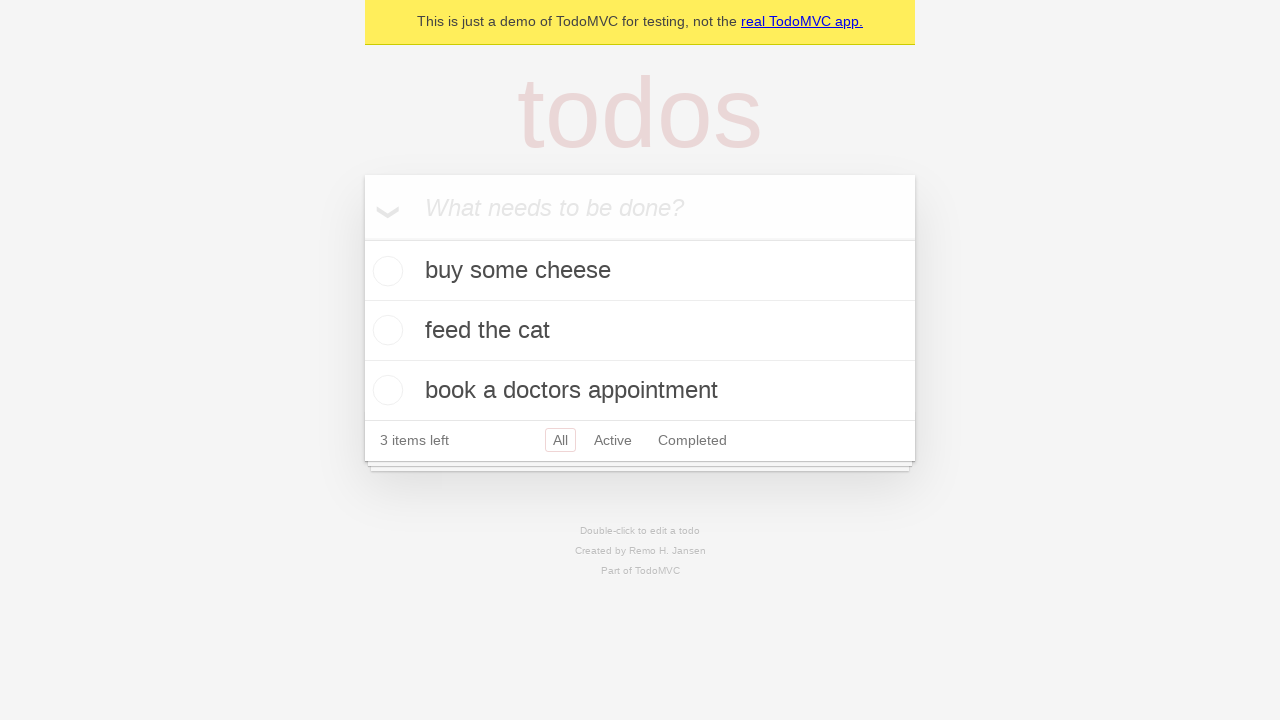

Checked the second todo item to mark it as complete at (385, 330) on internal:testid=[data-testid="todo-item"s] >> nth=1 >> internal:role=checkbox
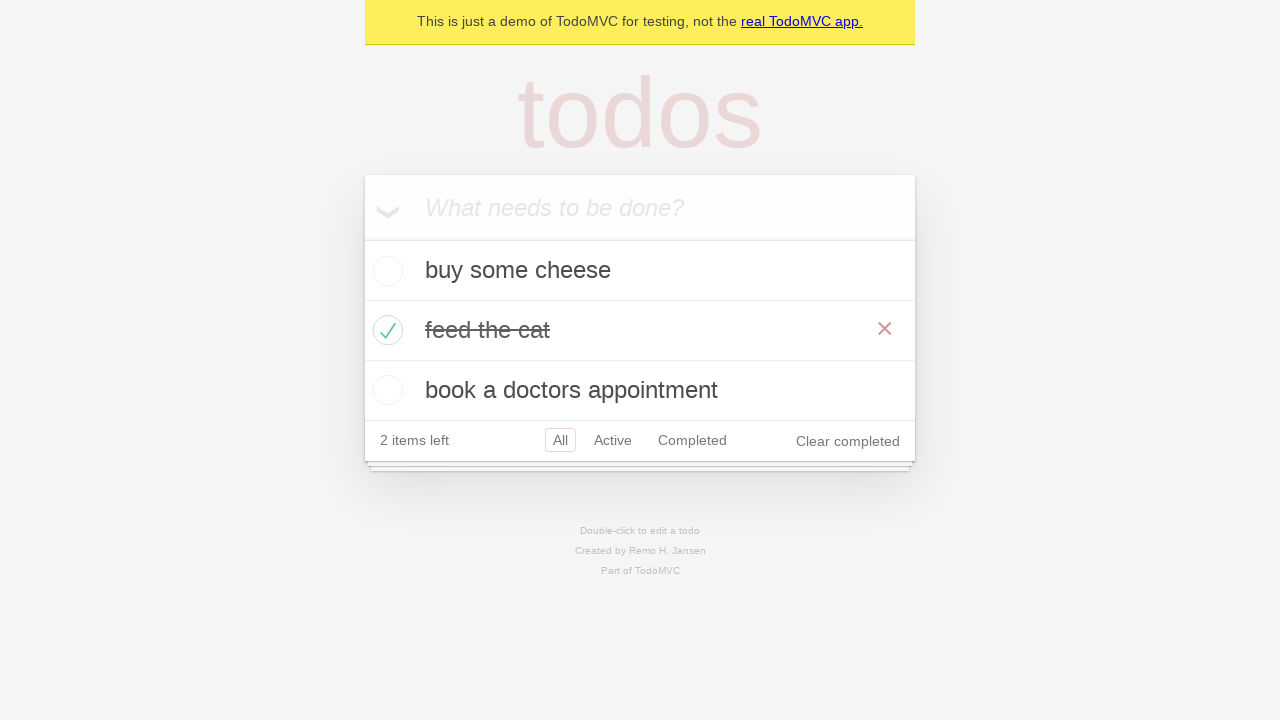

Clicked Active filter to display only incomplete items at (613, 440) on internal:role=link[name="Active"i]
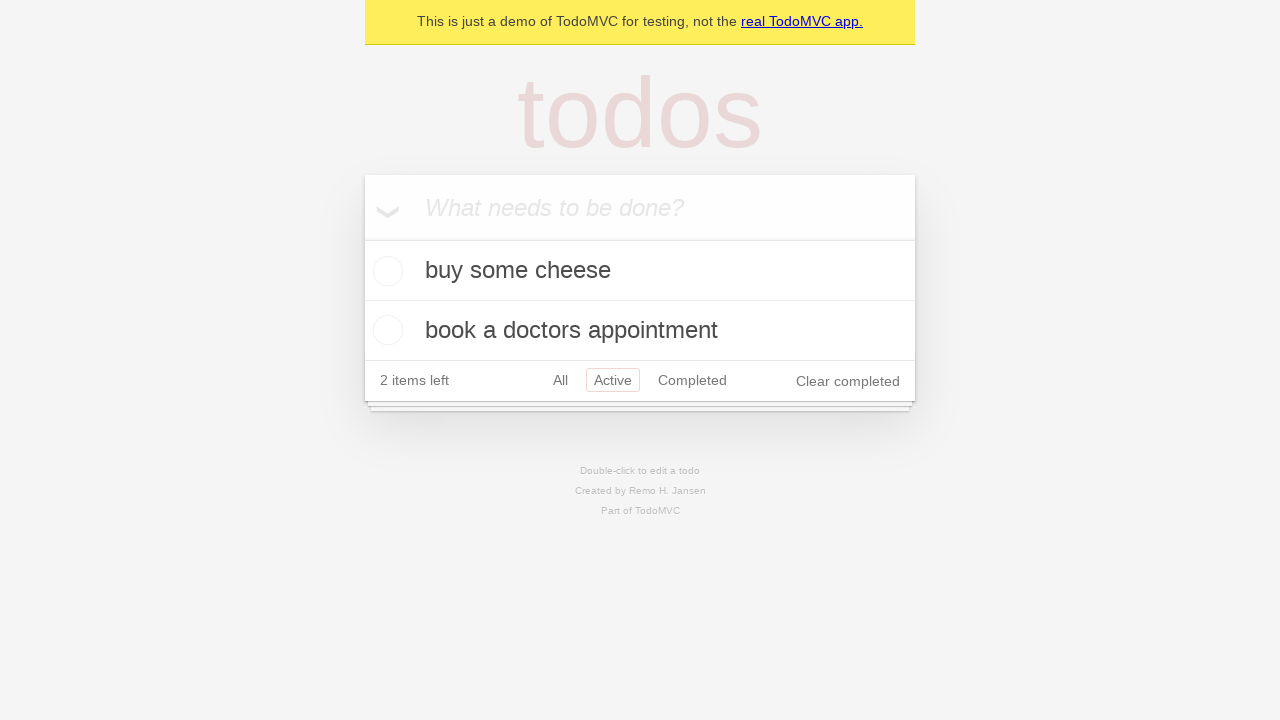

Verified that filtered view displays 2 active items
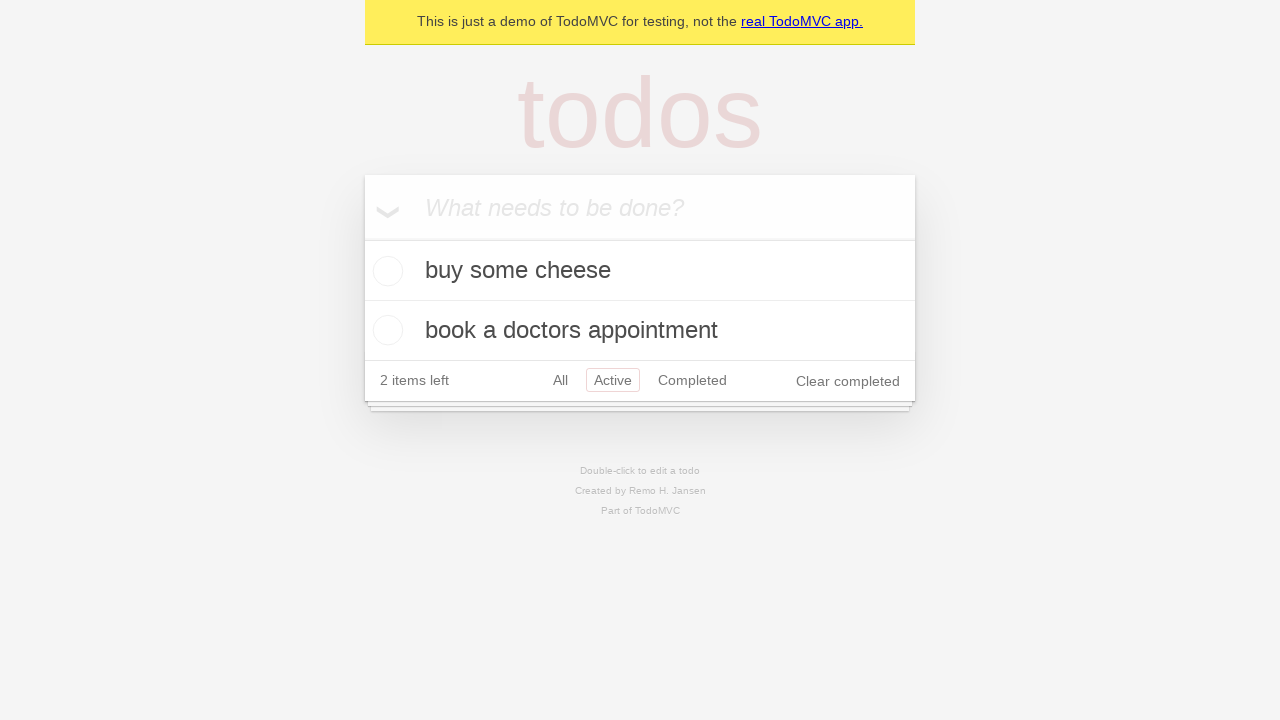

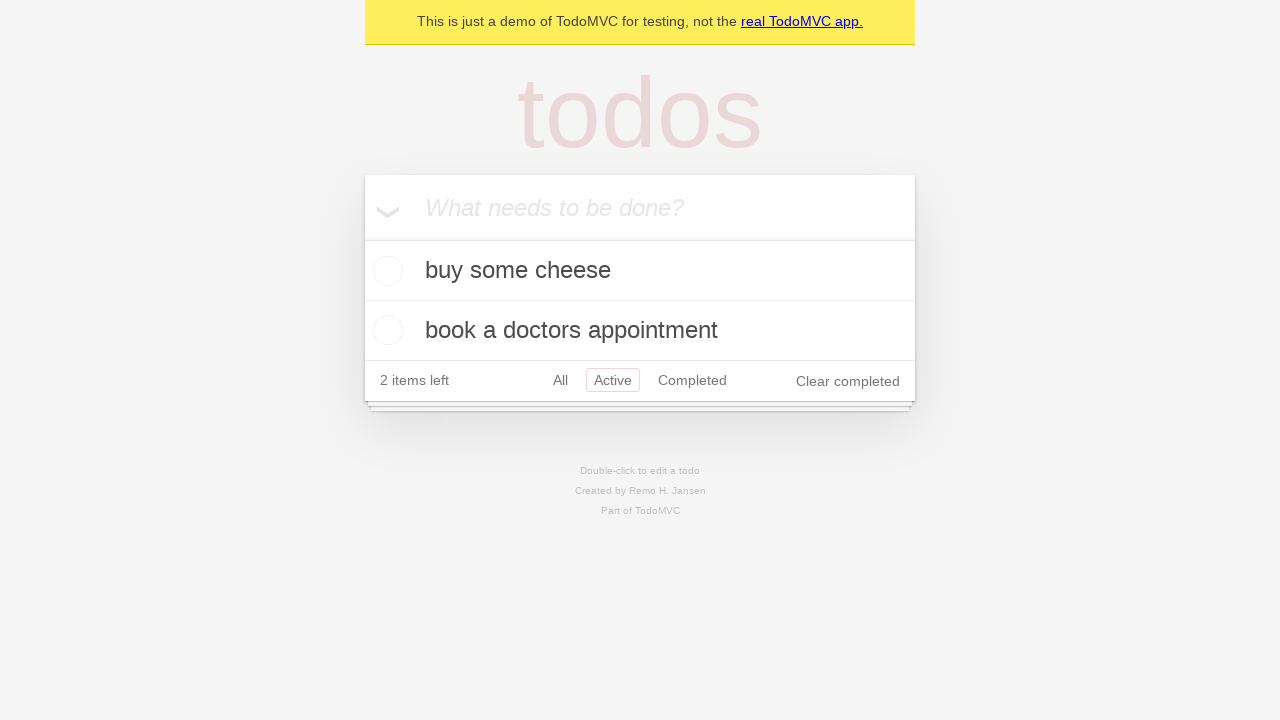